Tests dropdown list selection functionality on W3Schools CSS forms tryit page

Starting URL: https://www.w3schools.com/css/tryit.asp?filename=trycss_forms

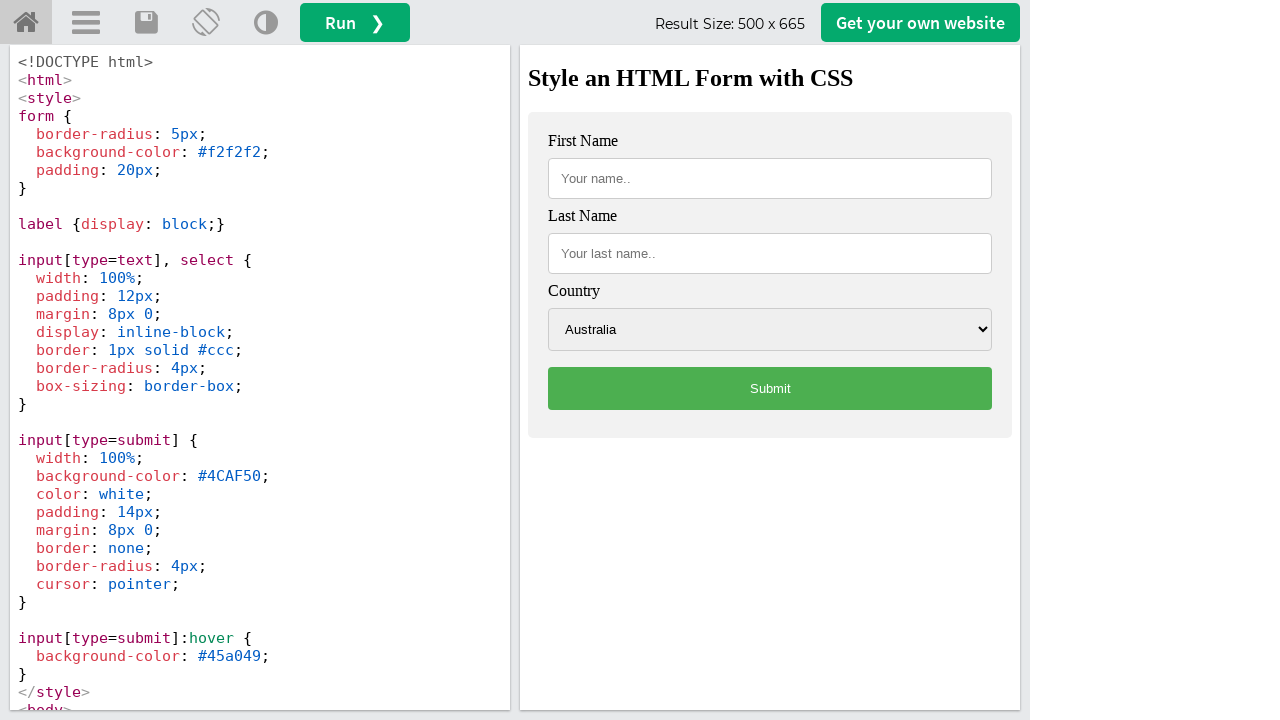

Selected 'Canada' from the country dropdown list in the iframe on #iframeResult >> internal:control=enter-frame >> select[name='country']
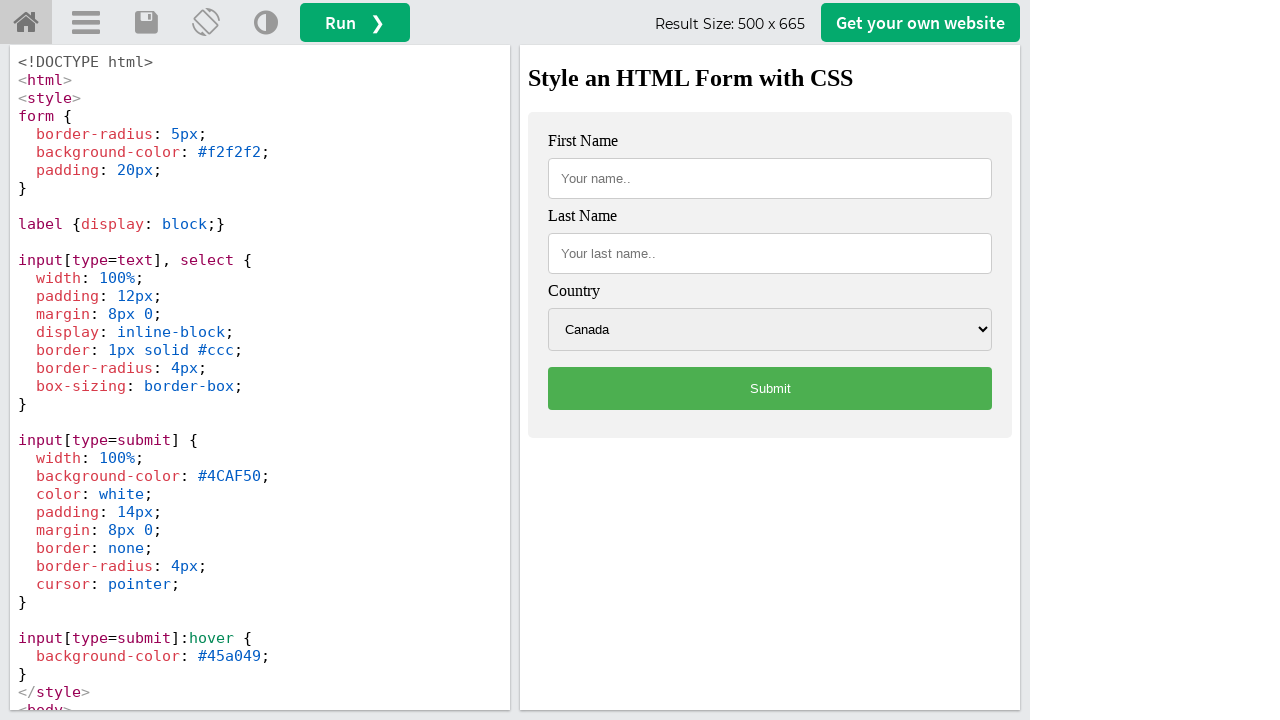

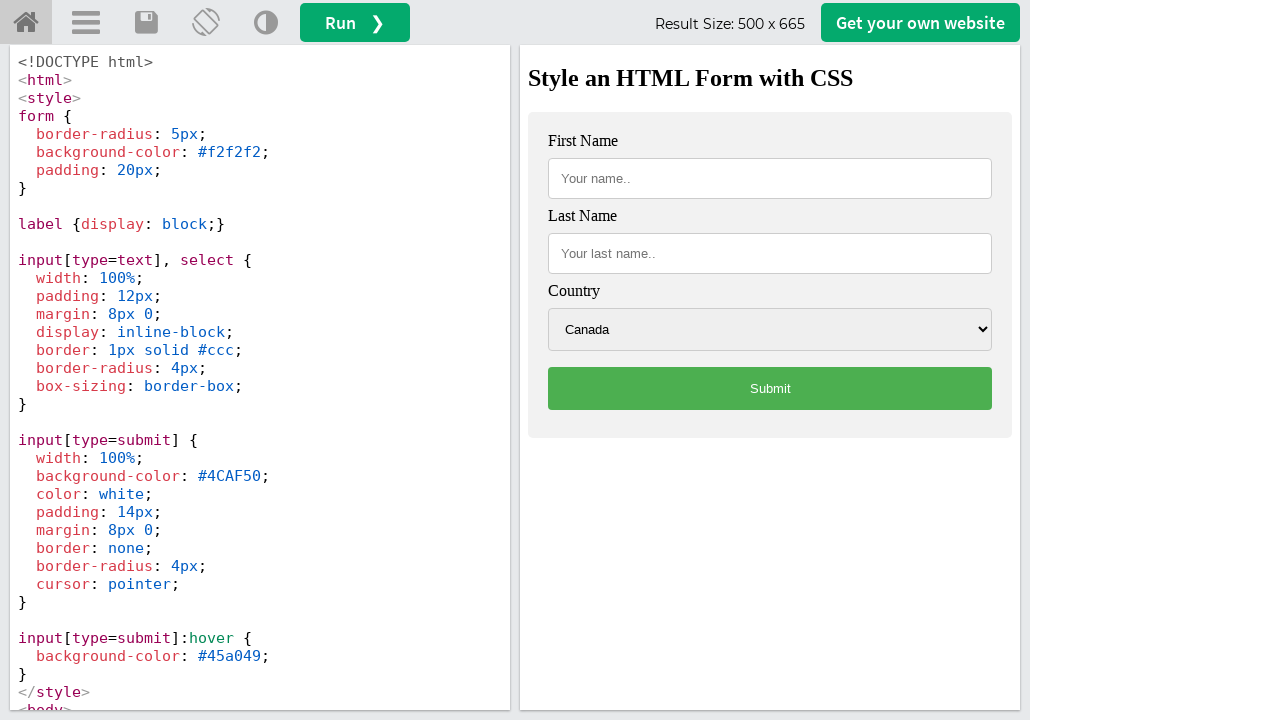